Navigates to the IARC Global Cancer Observatory data visualization page and verifies that the cancer statistics table loads with headers and data rows.

Starting URL: https://gco.iarc.fr/today/en/dataviz/tables?mode=population&cancers=23&sexes=2&key=crude_rate&age_end=17&multiple_cancers=0&populations=100_104_108_112_116_12_120_124_132_140_144_148_152_160_170_174_178_180_188_191_192_196_203_204_208_214_218_222_226_231_232_233_24_242_246_250_254_258_262_266_268_270_275_276_288_300_31_312_316_32_320_324_328_332_340_348_352_356_36_360_364_368_372_376_380_384_388_392_398_4_40_400_404_408_410_414_417_418_422_426_428_430_434_44_440_442_450_454_458_462_466_470_474_478_48_480_484_496_498_499_50_504_508_51_512_516_52_524_528_540_548_554_558_56_562_566_578_586_591_598_600_604_608_616_620_624_626_630_634_638_64_642_643_646_662_678_68_682_686_688_694_70_702_703_704_705_706_710_716_72_724_728_729_740_748_752_756_76_760_762_764_768_780_784_788_792_795_8_800_804_807_818_826_834_84_840_854_858_860_862_882_887_894_90_96

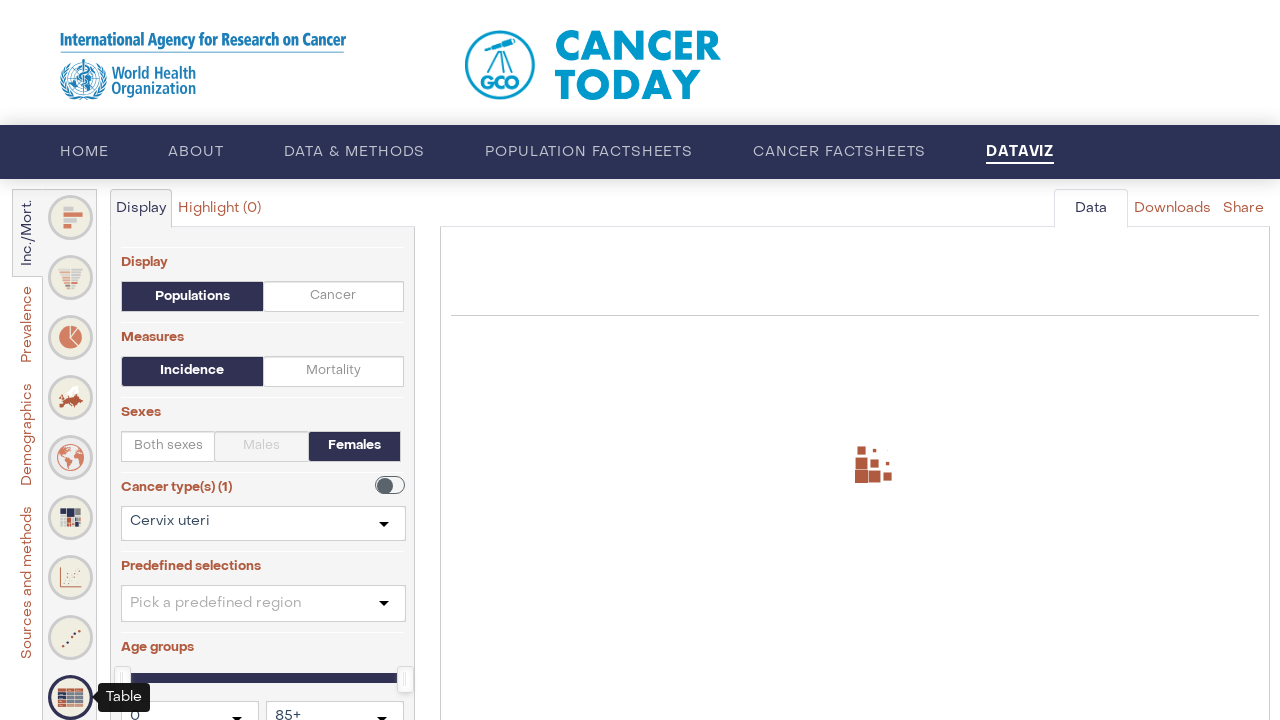

Waited for cancer statistics table to load
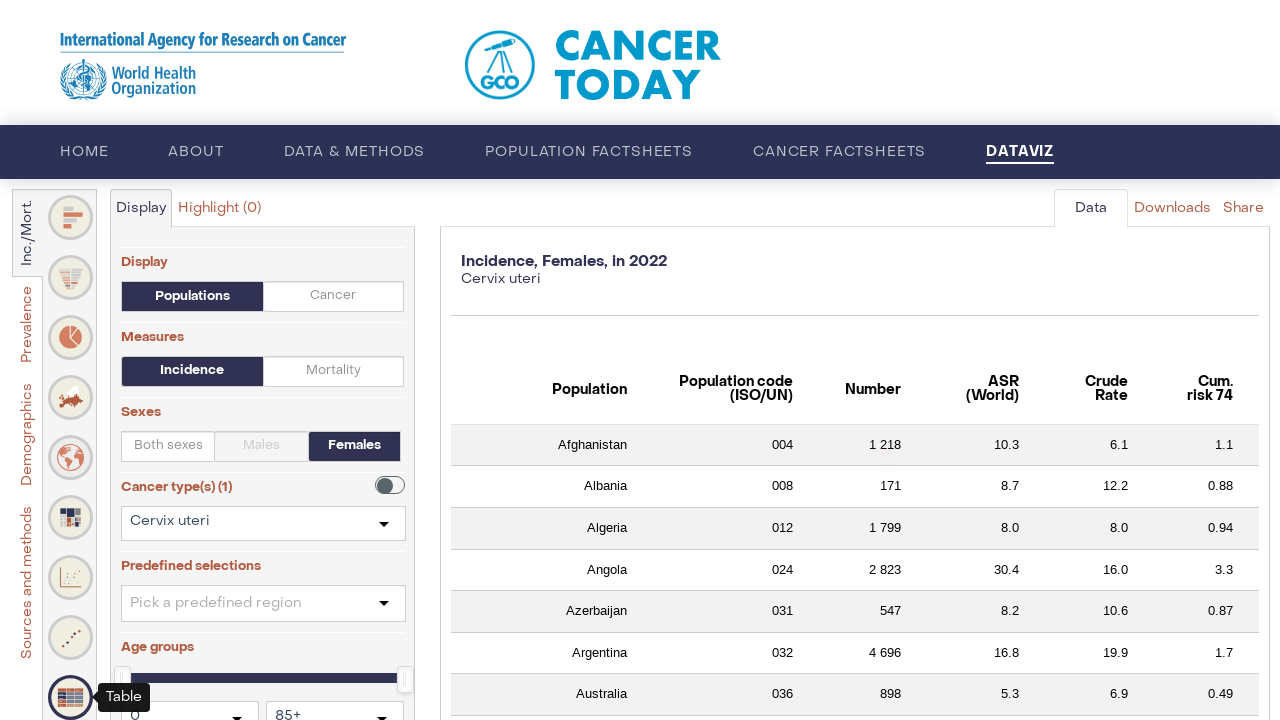

Verified table headers are present
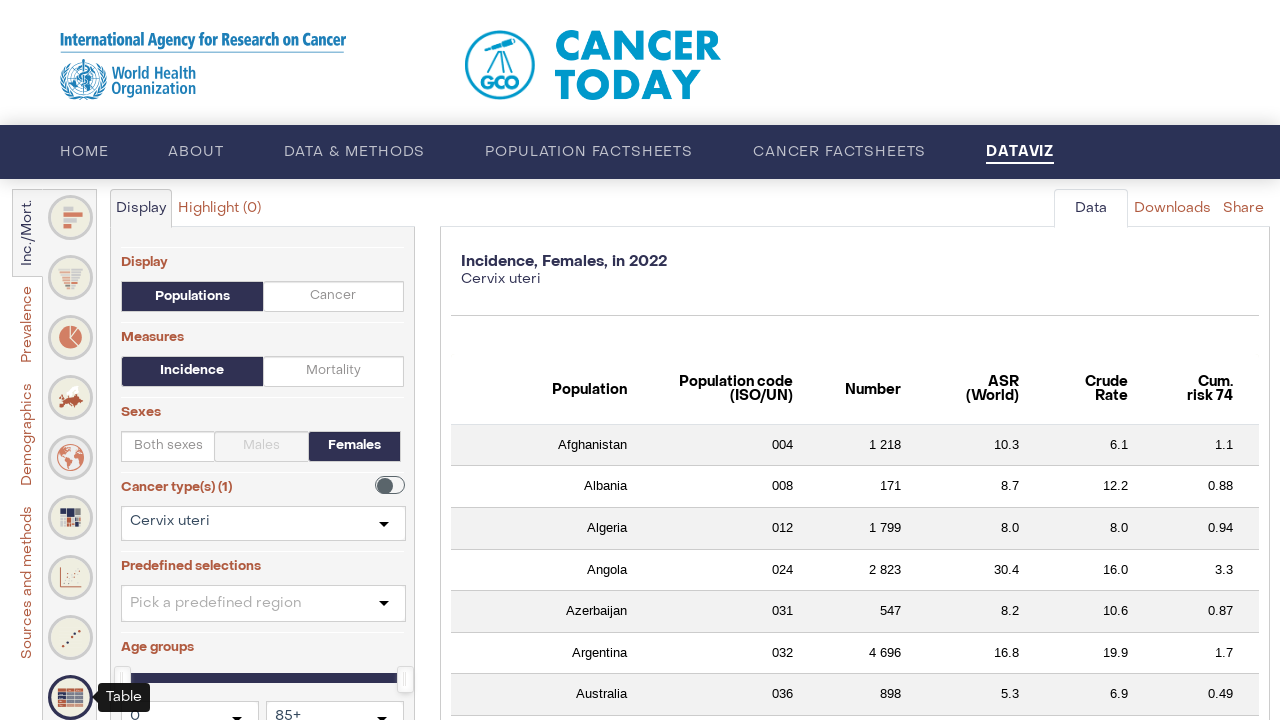

Verified table contains data rows
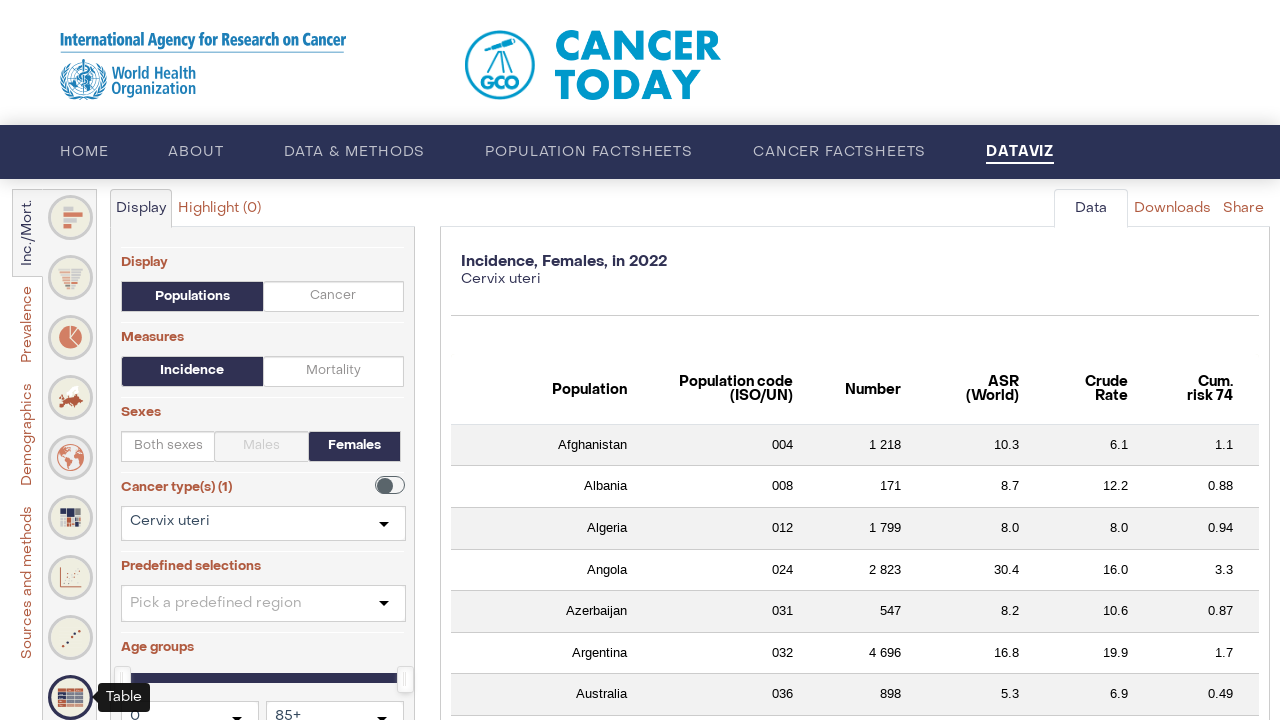

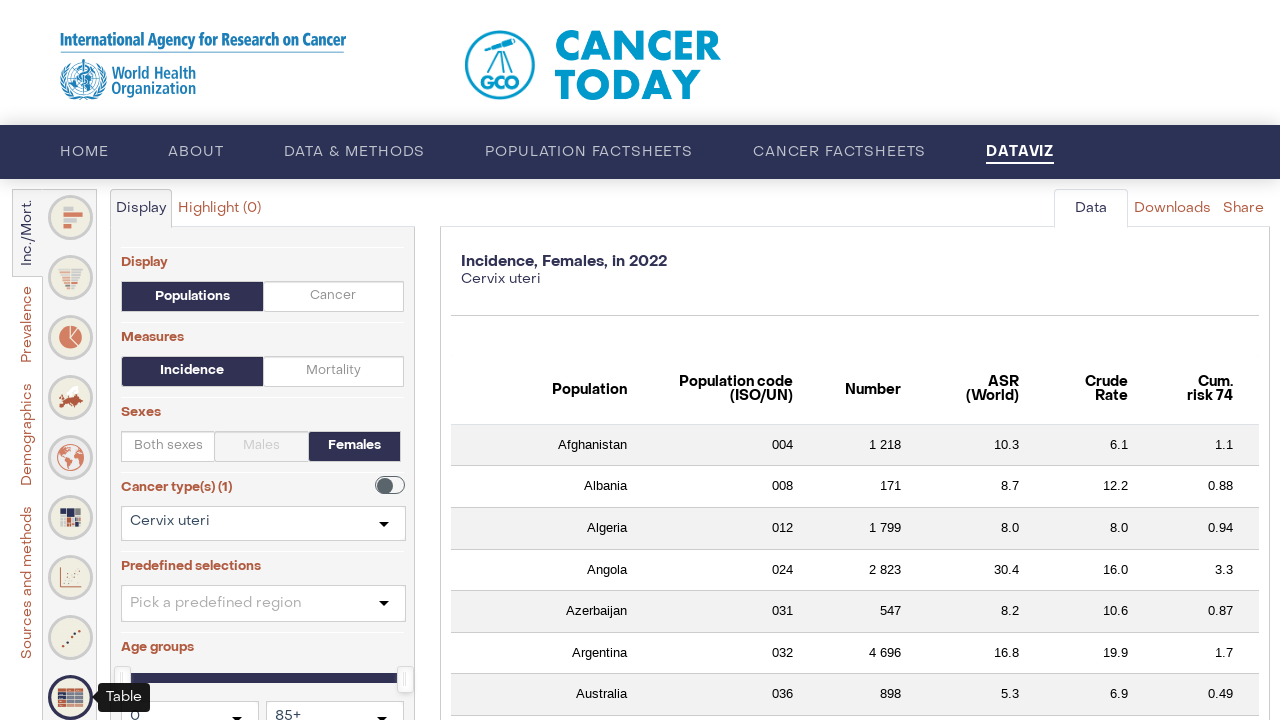